Tests the Text Box form by filling in full name, email, current address, and permanent address fields, then submitting the form

Starting URL: https://demoqa.com/elements

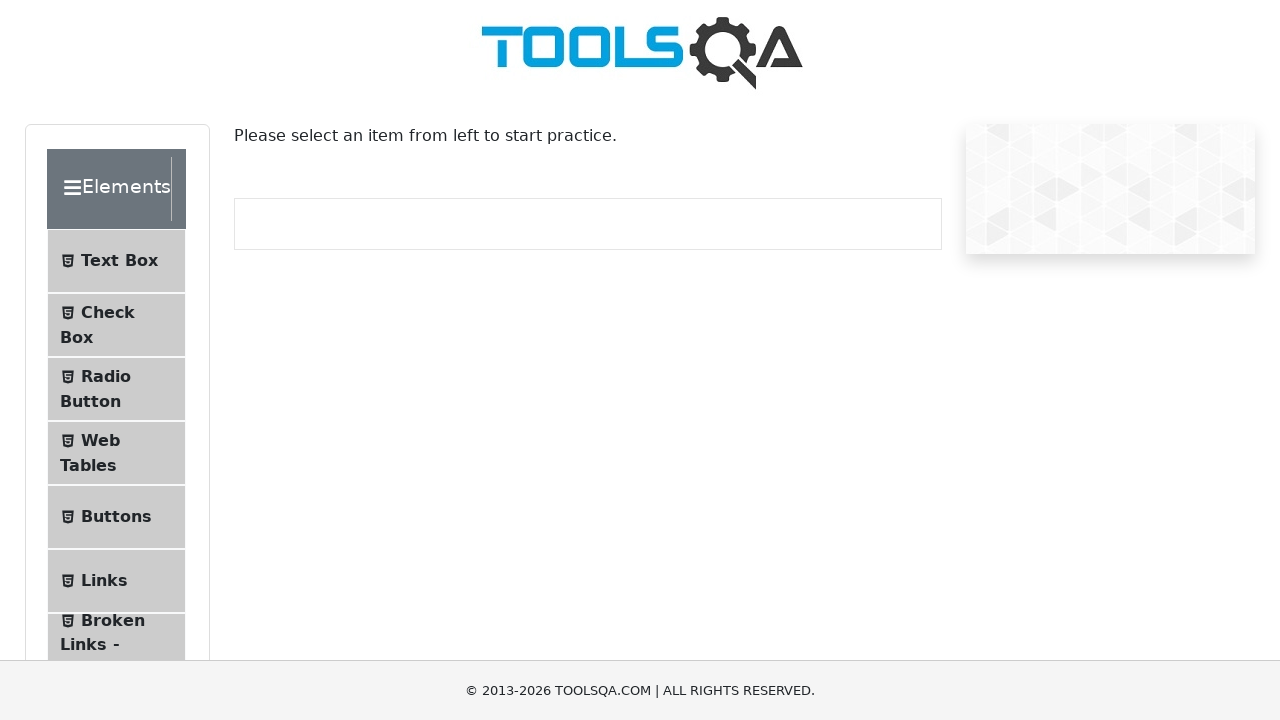

Clicked on Text Box menu item at (119, 261) on xpath=//span[contains(text(), 'Text Box')]
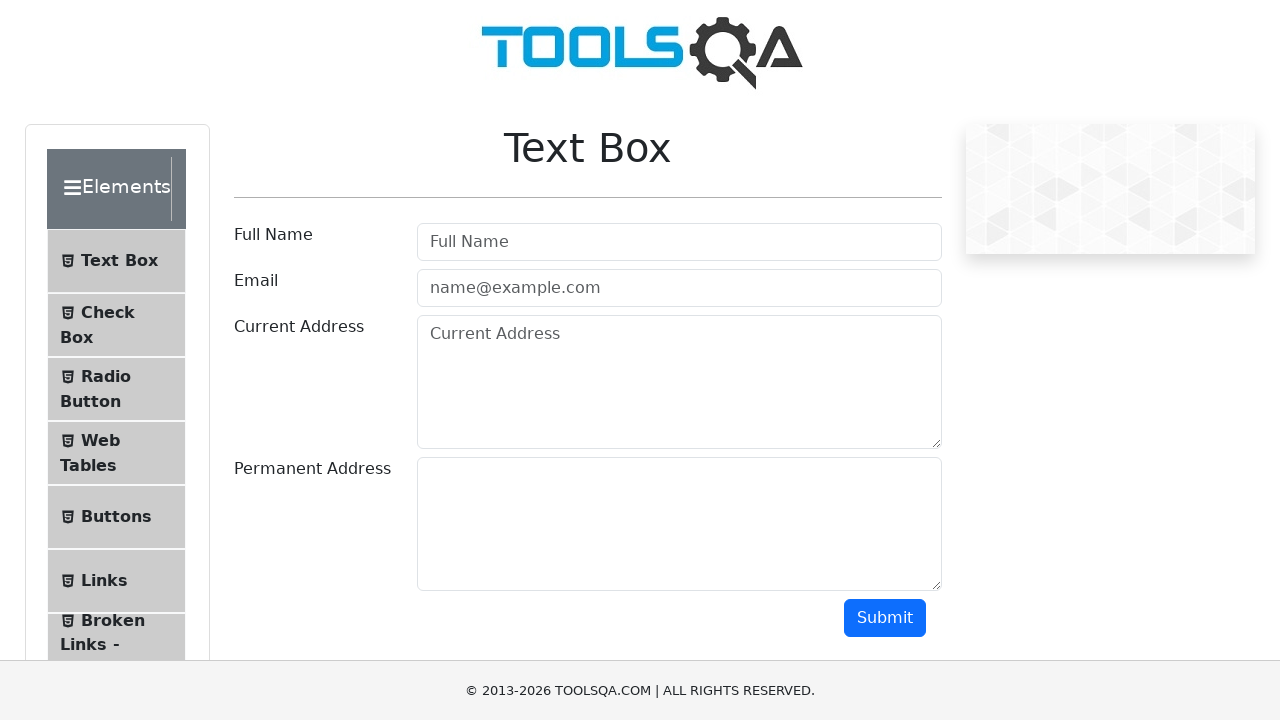

Filled in full name field with 'John Doe' on #userName
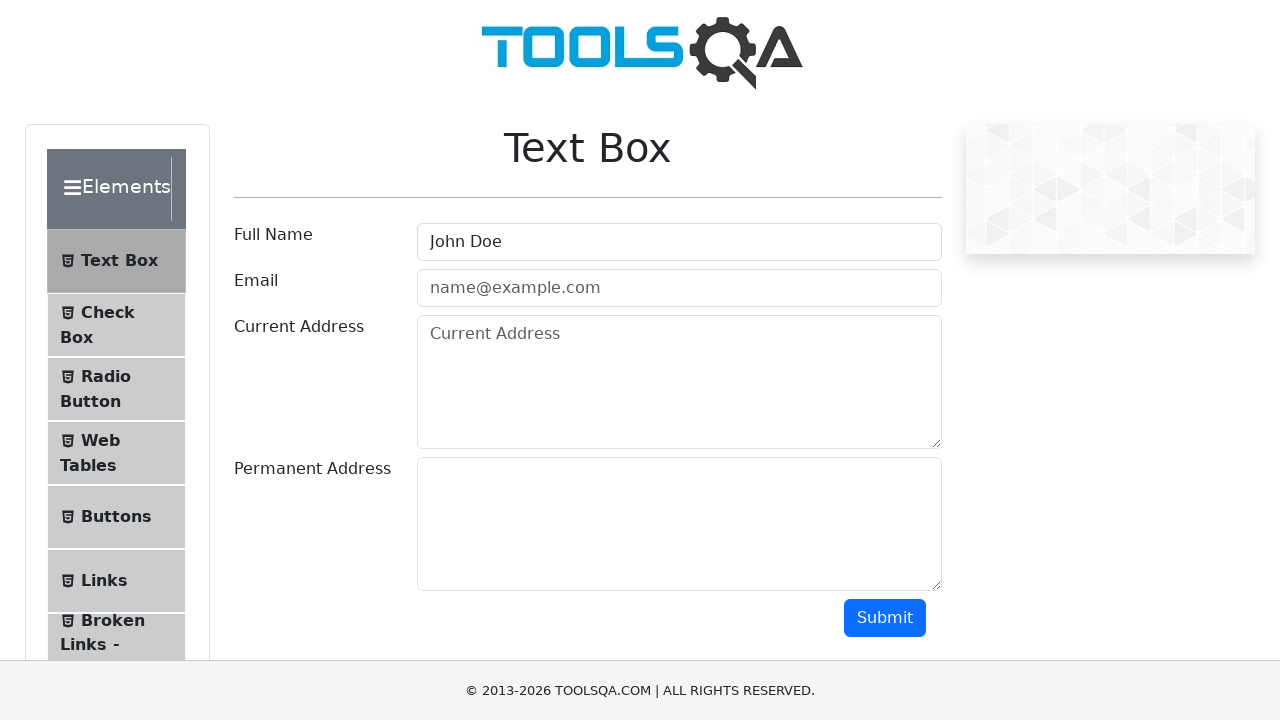

Filled in email field with 'johndoe@example.com' on #userEmail
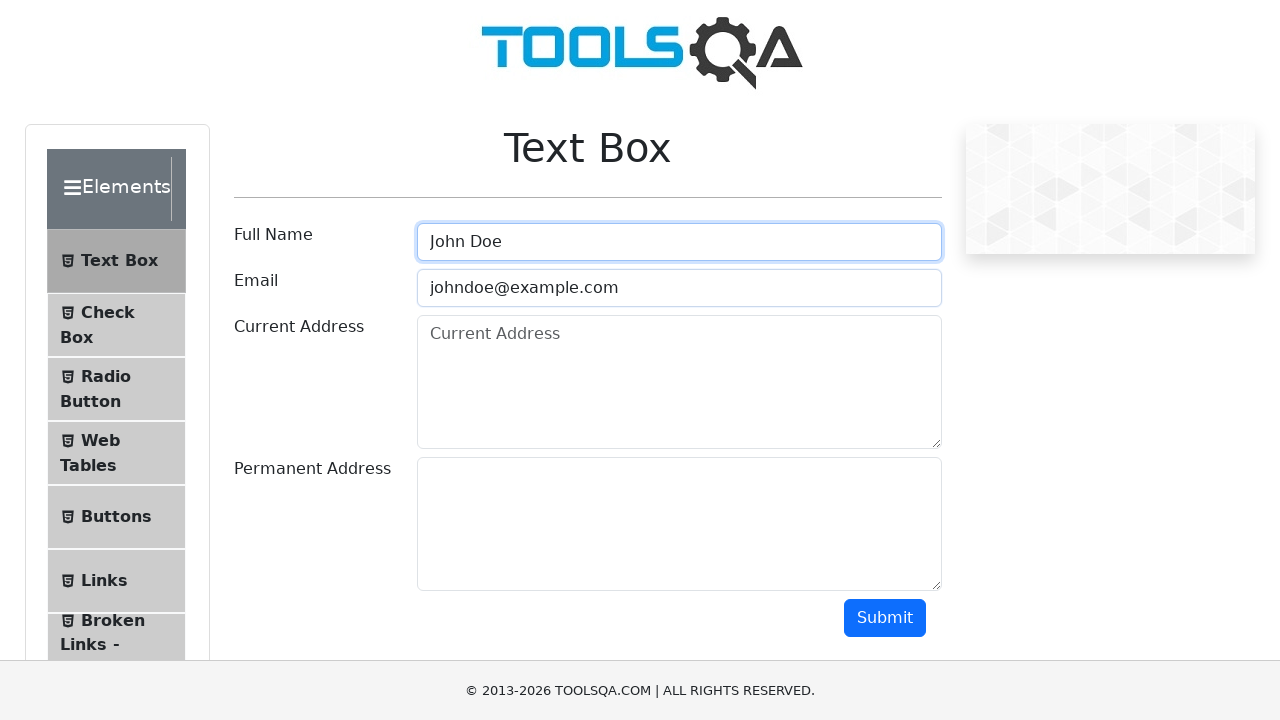

Filled in current address field with '123 Test Street' on #currentAddress
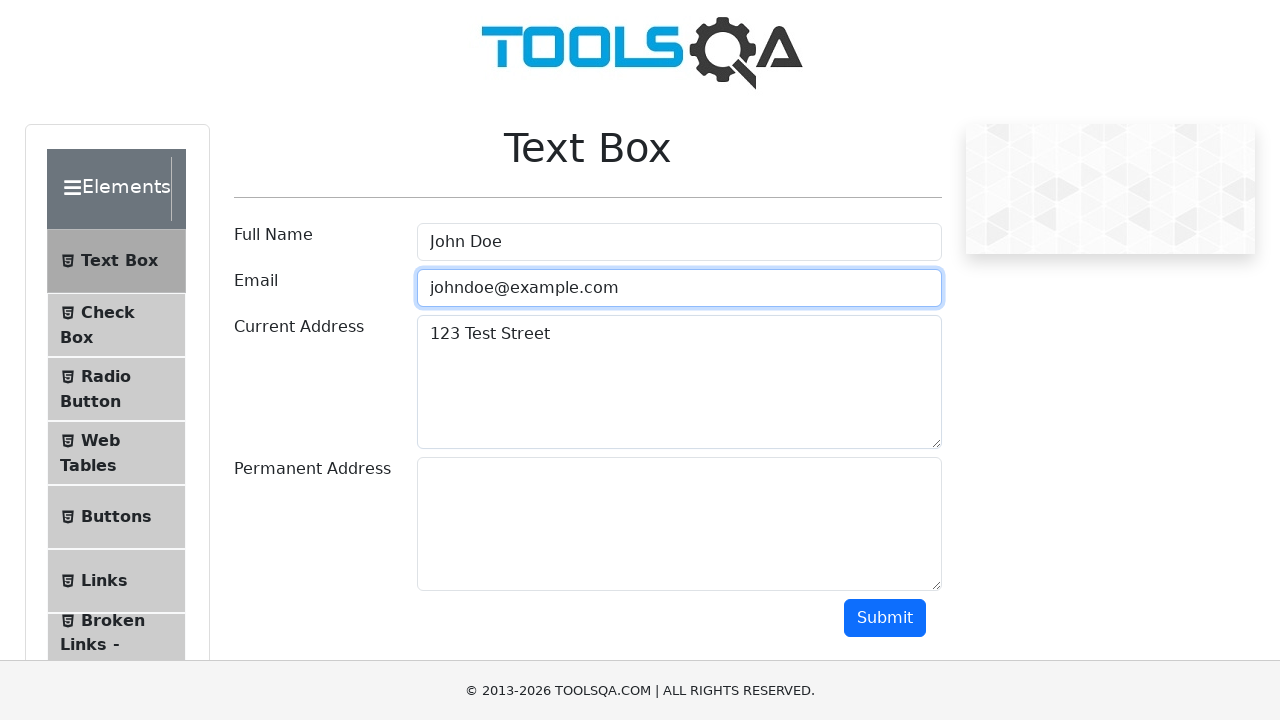

Filled in permanent address field with '456 Permanent Avenue' on #permanentAddress
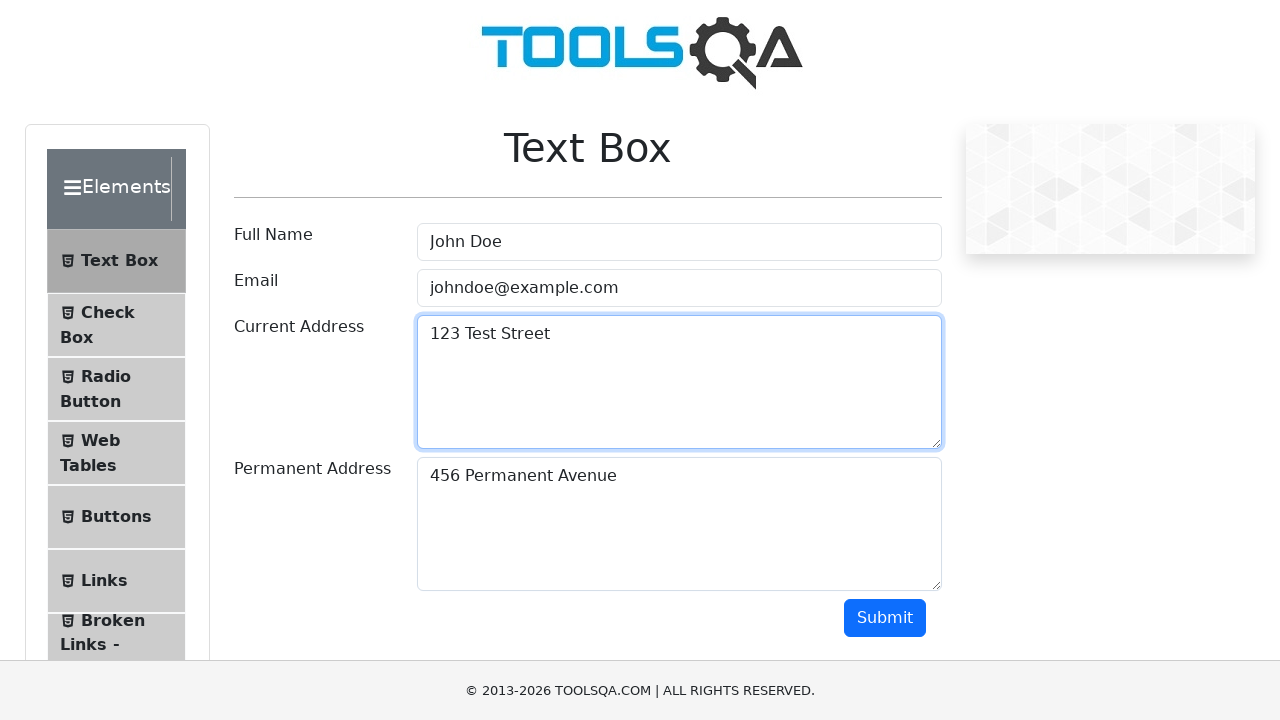

Scrolled submit button into view
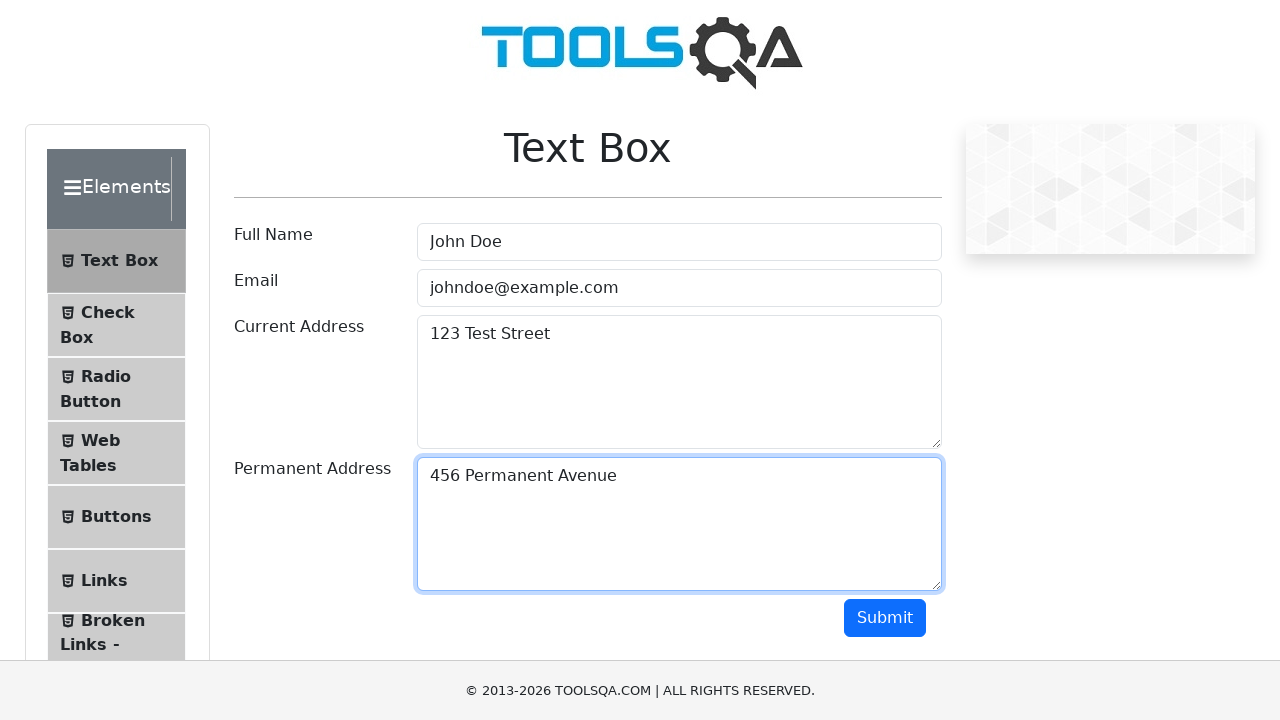

Clicked submit button to submit the form at (885, 618) on #submit
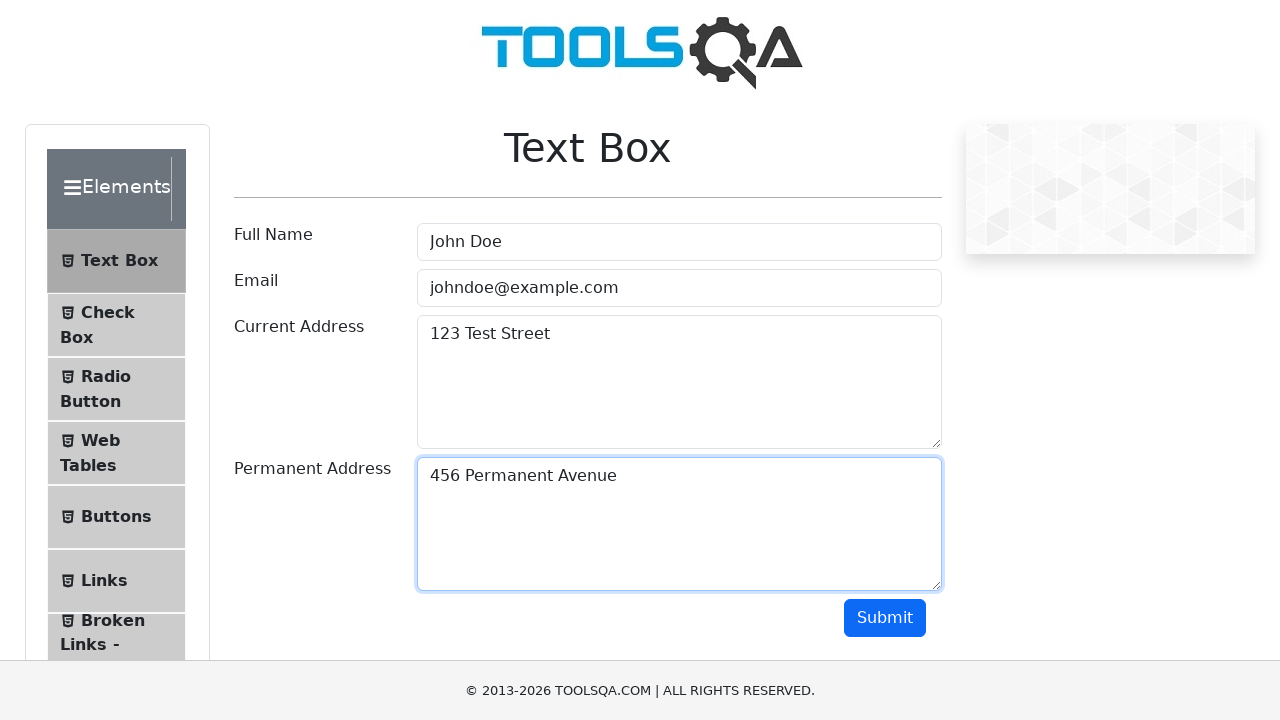

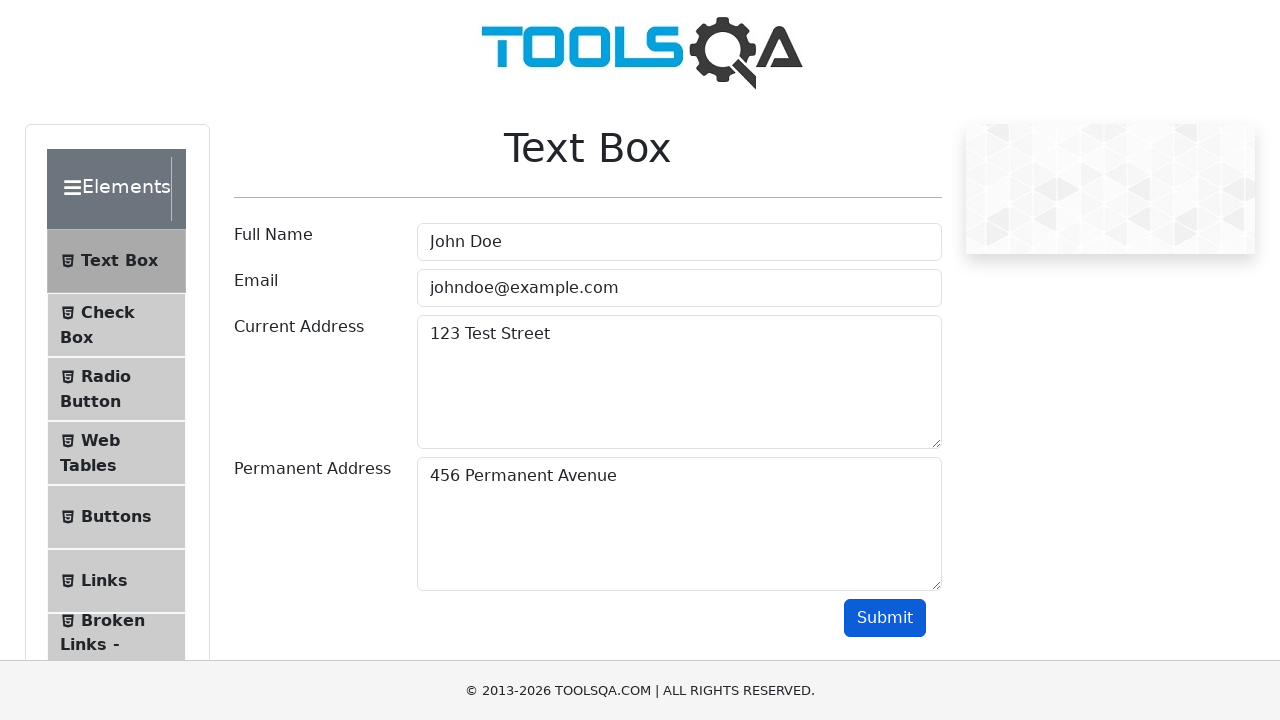